Tests clicking level buttons on news articles based on time and level parameters

Starting URL: https://www.newsinlevels.com/

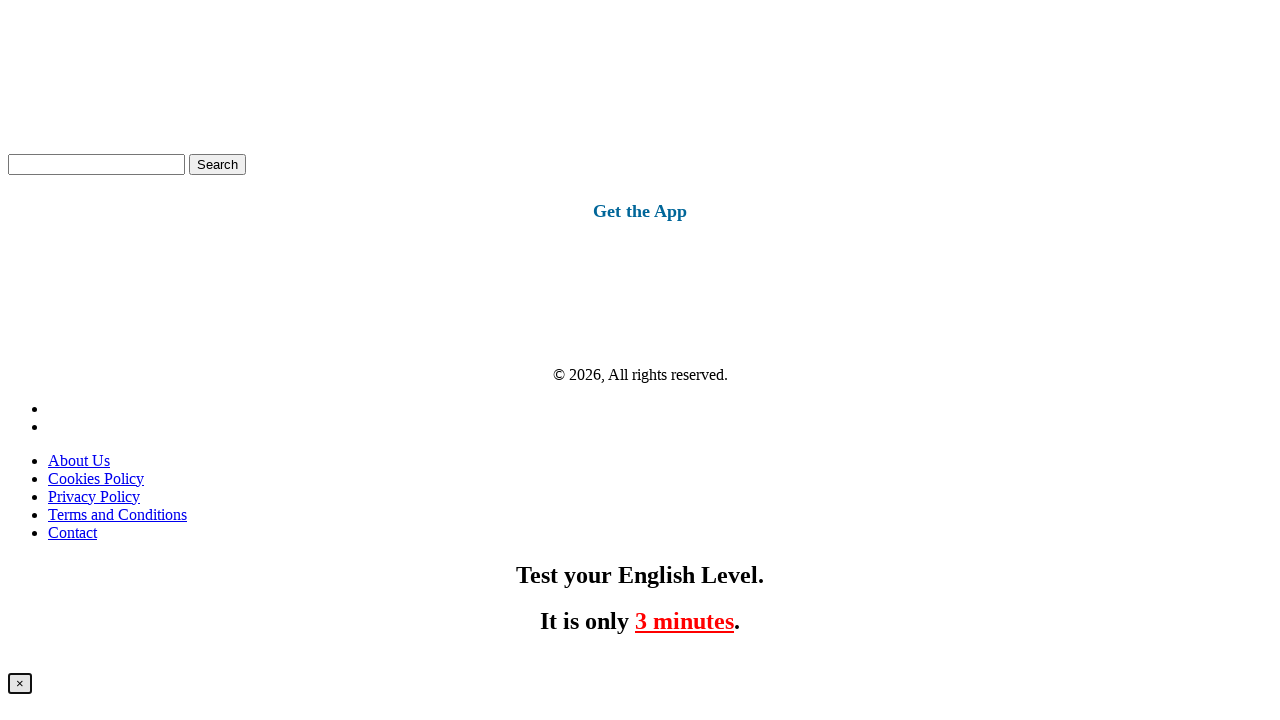

News blocks loaded on the page
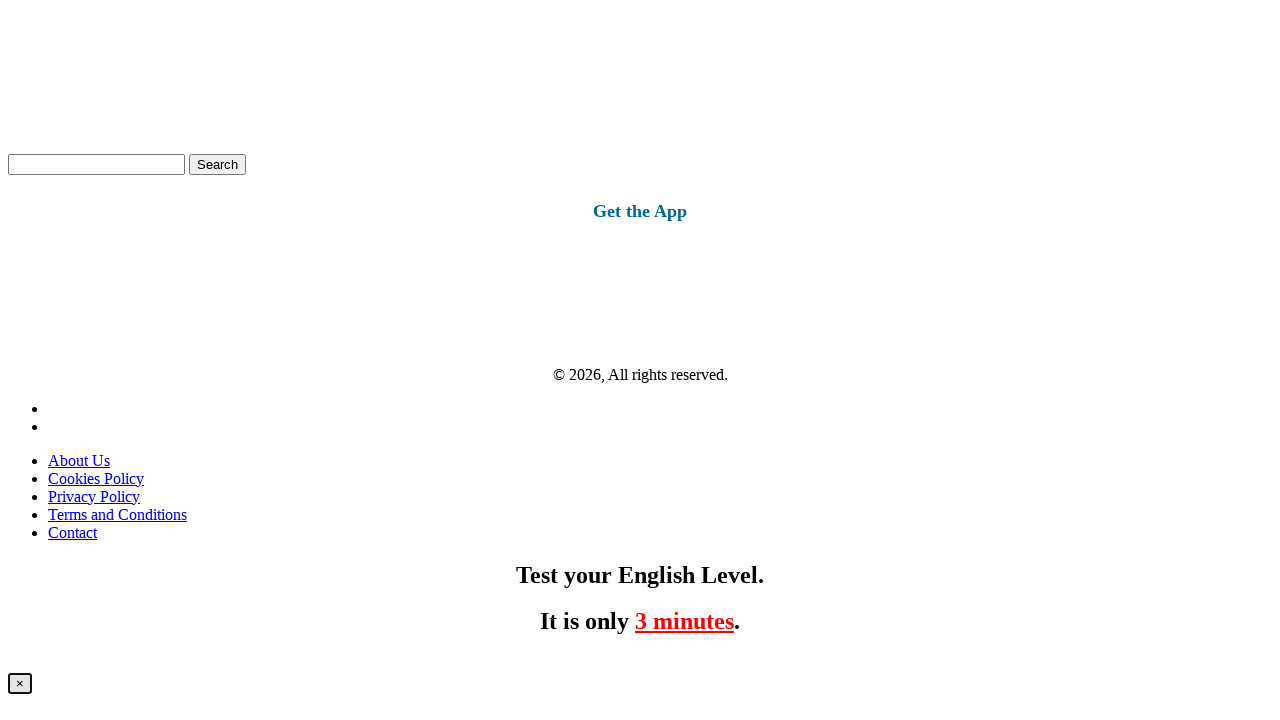

Clicked first available Level 1 button as fallback at (72, 361) on xpath=//div[contains(@class, 'news-block-right')]//a[text()='Level 1'][1]
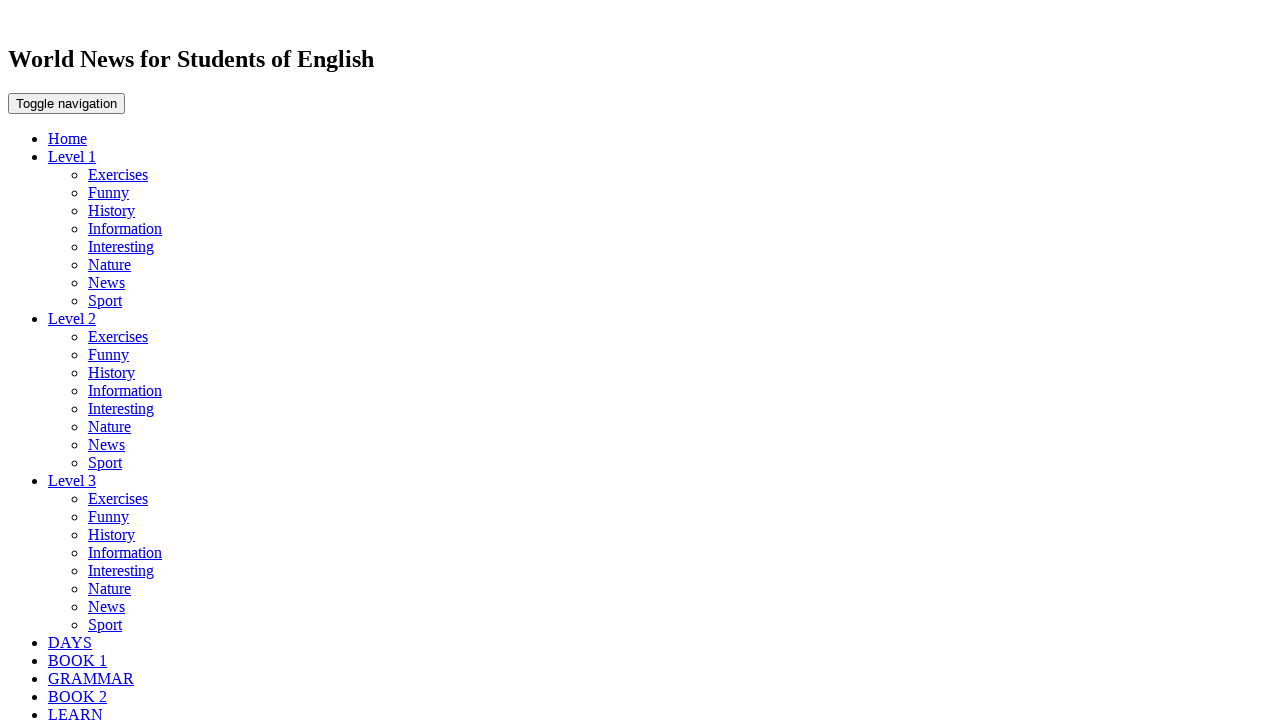

Navigated to product page after clicking level button
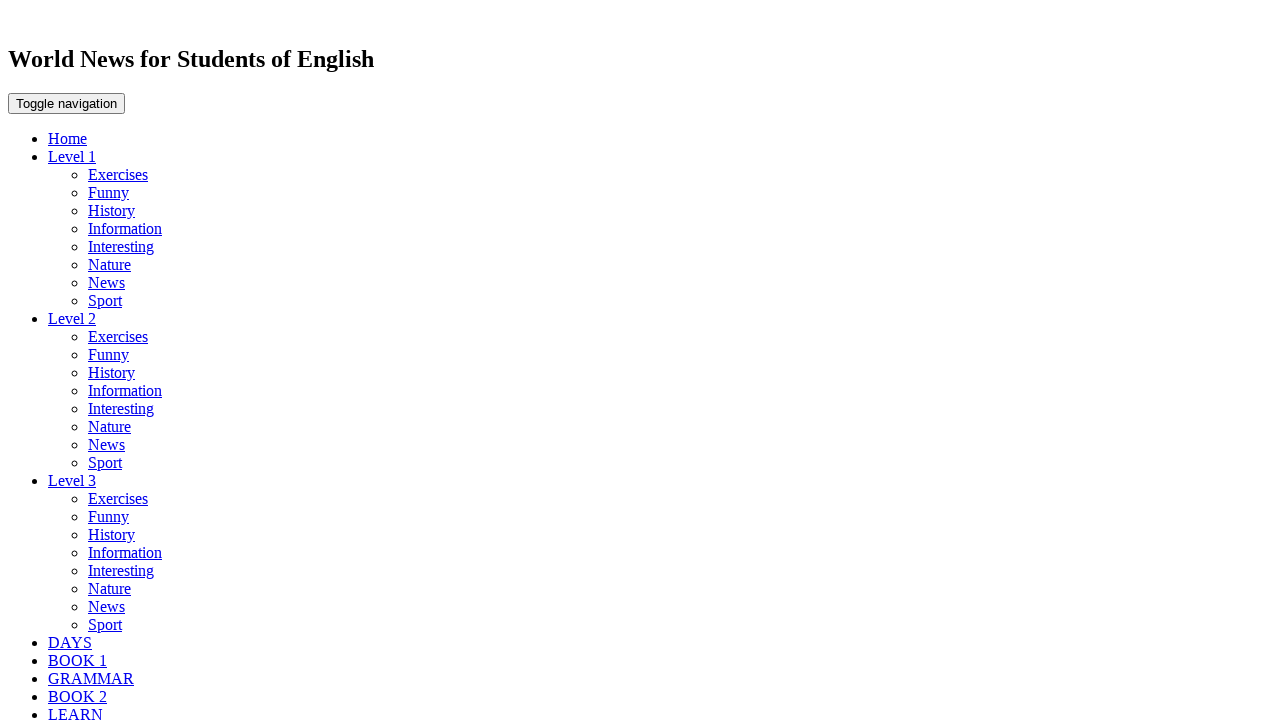

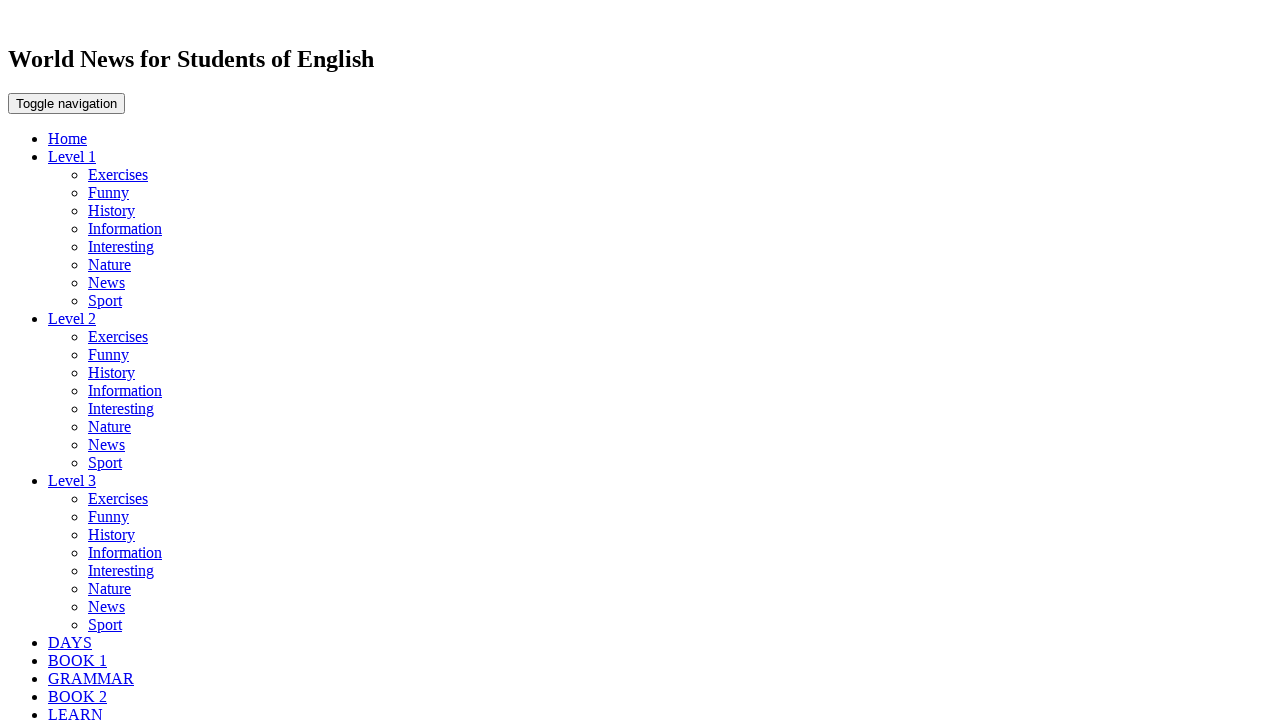